Tests the Add/Remove Elements functionality by clicking the Add Element button, verifying the Delete button appears, clicking Delete, and verifying the page heading is still visible

Starting URL: https://the-internet.herokuapp.com/add_remove_elements/

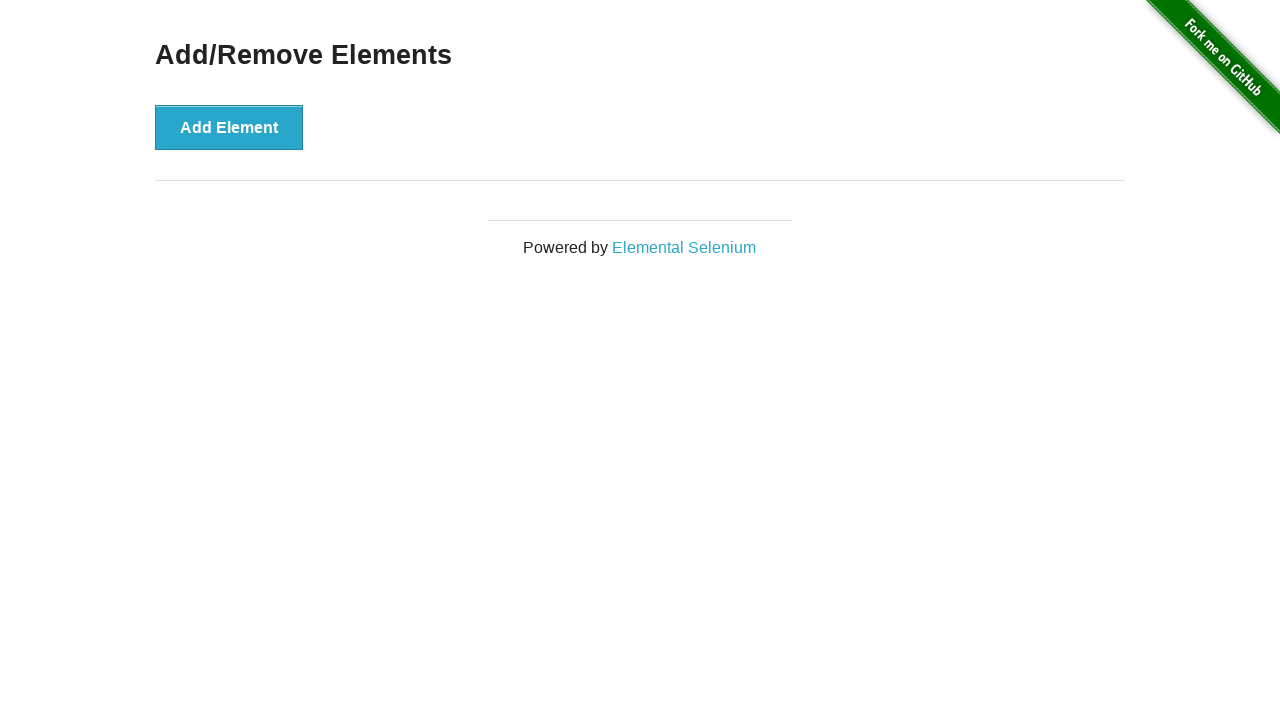

Clicked the Add Element button at (229, 127) on xpath=//button[text()='Add Element']
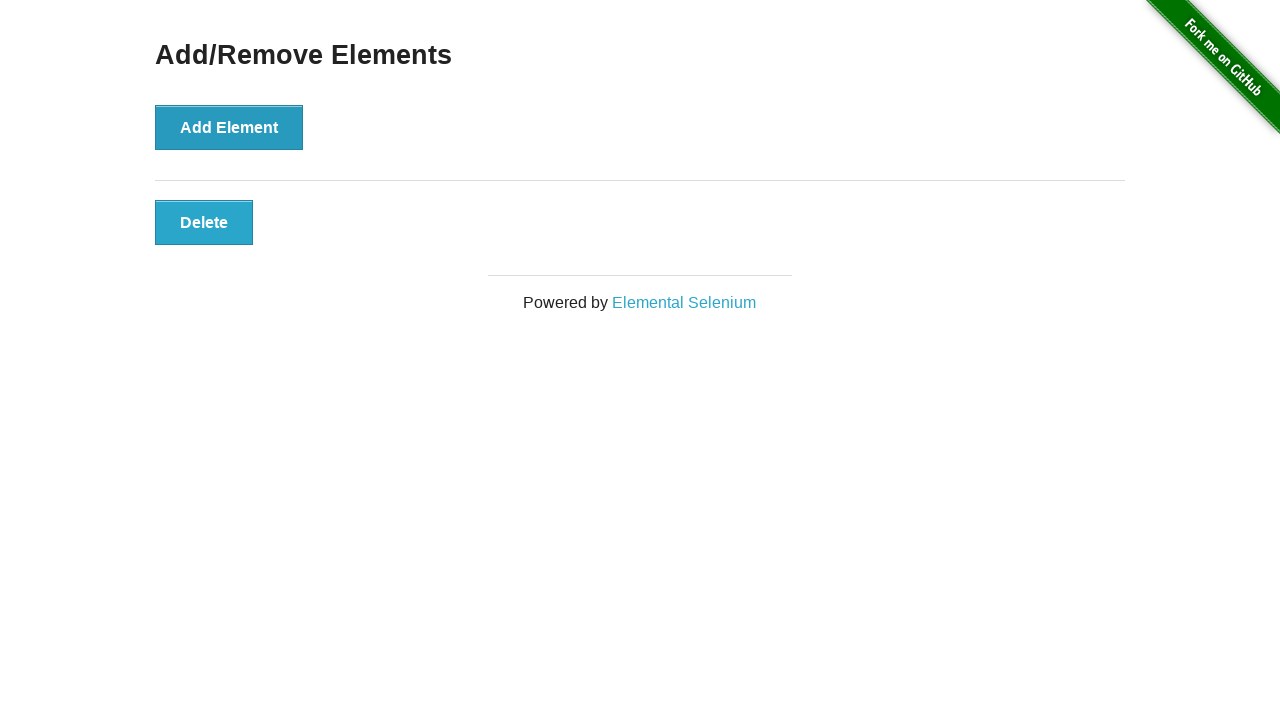

Waited for Delete button to appear
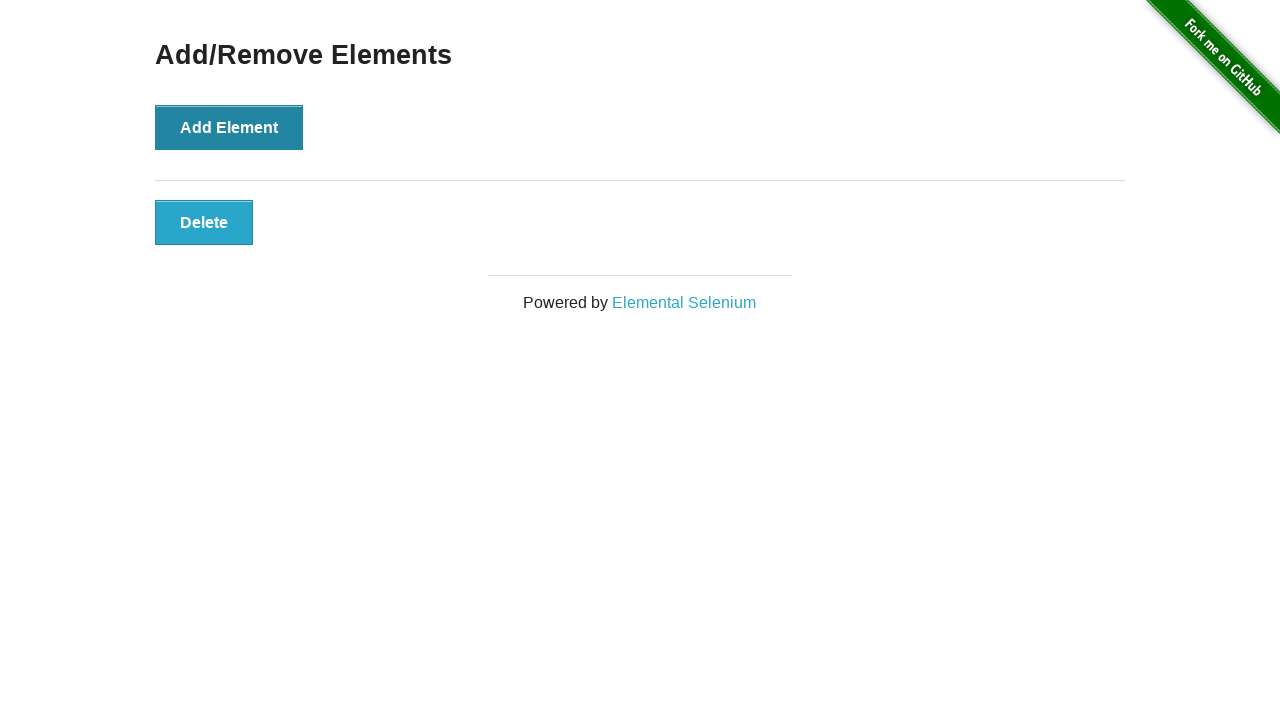

Located the Delete button element
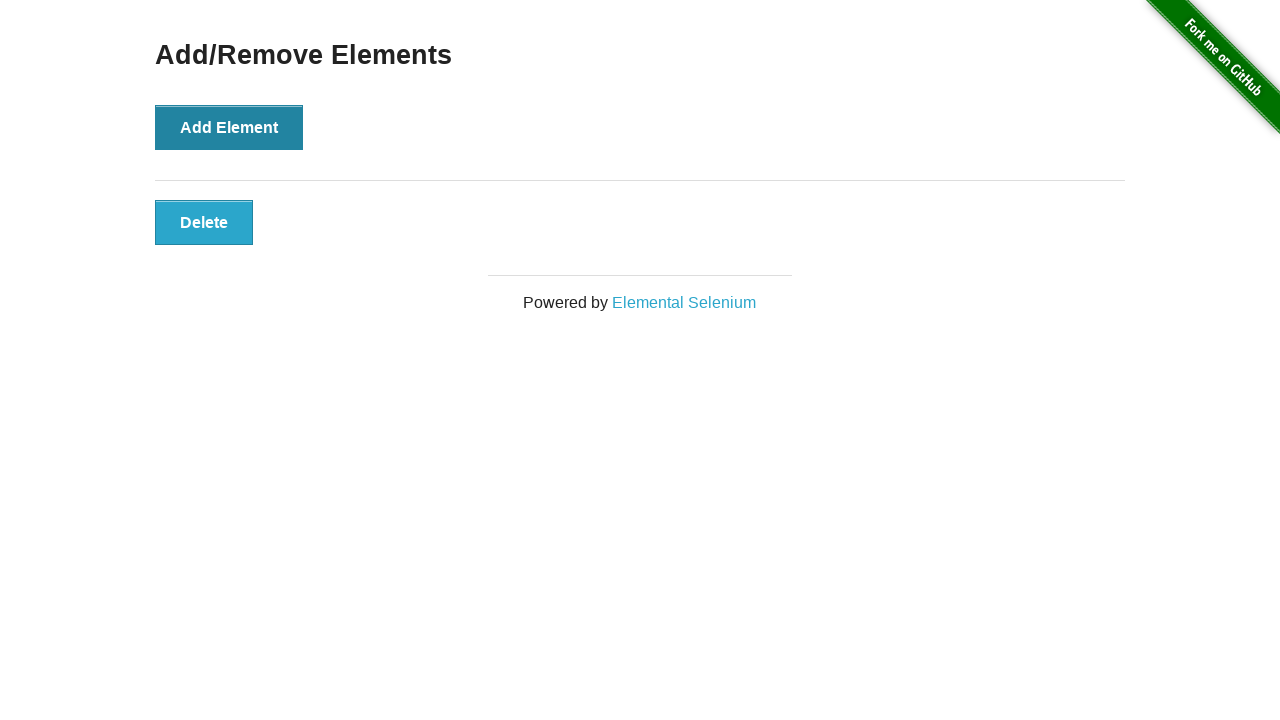

Verified Delete button is visible
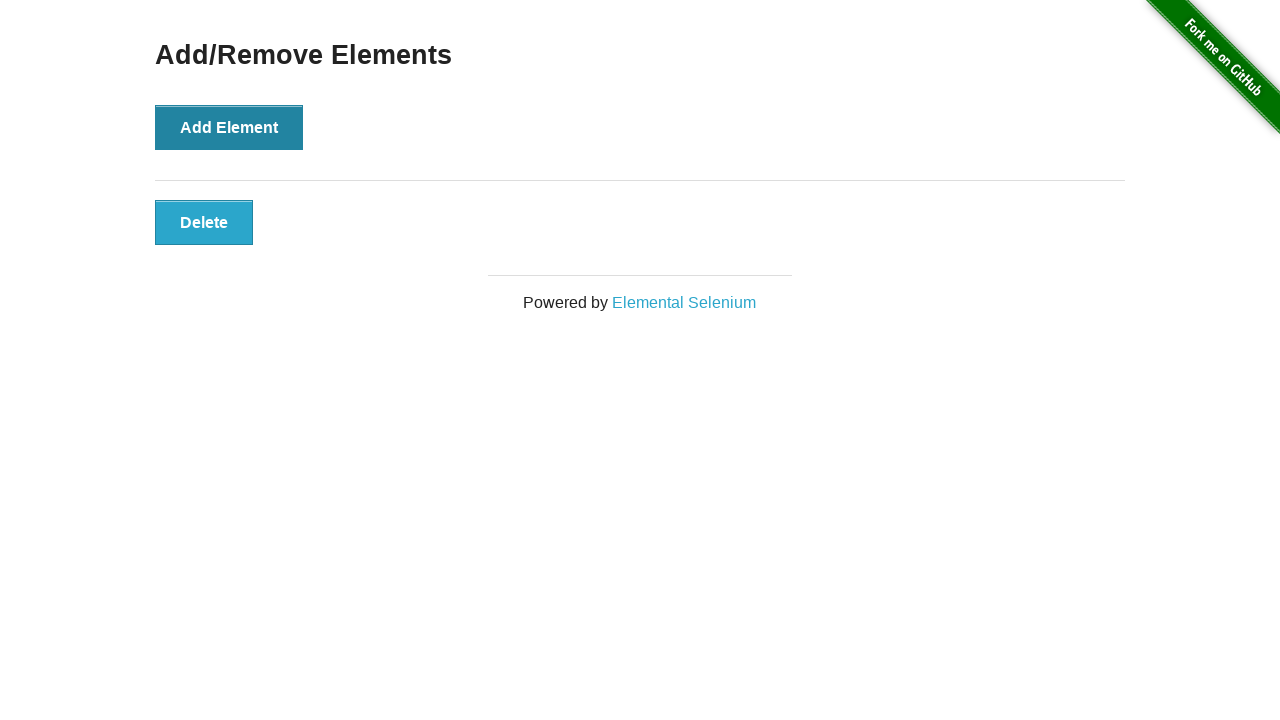

Clicked the Delete button at (204, 222) on xpath=//button[text()='Delete']
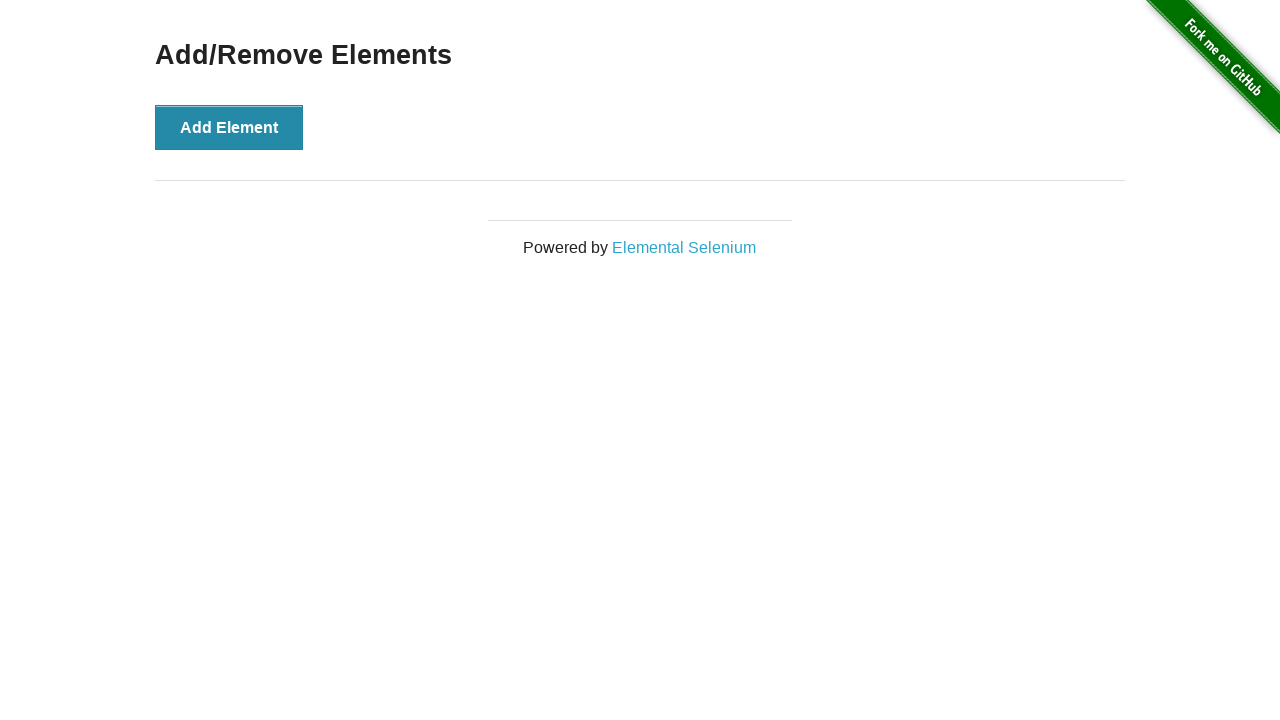

Located the Add/Remove Elements heading
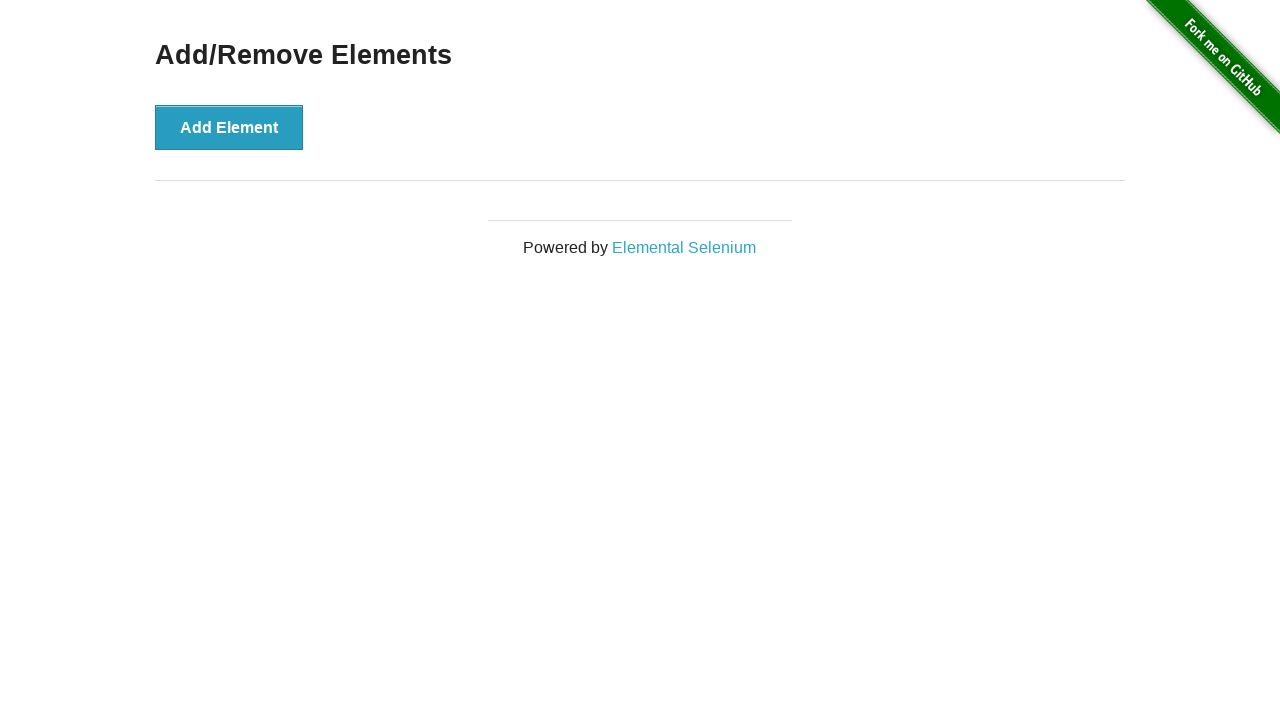

Verified Add/Remove Elements heading is still visible
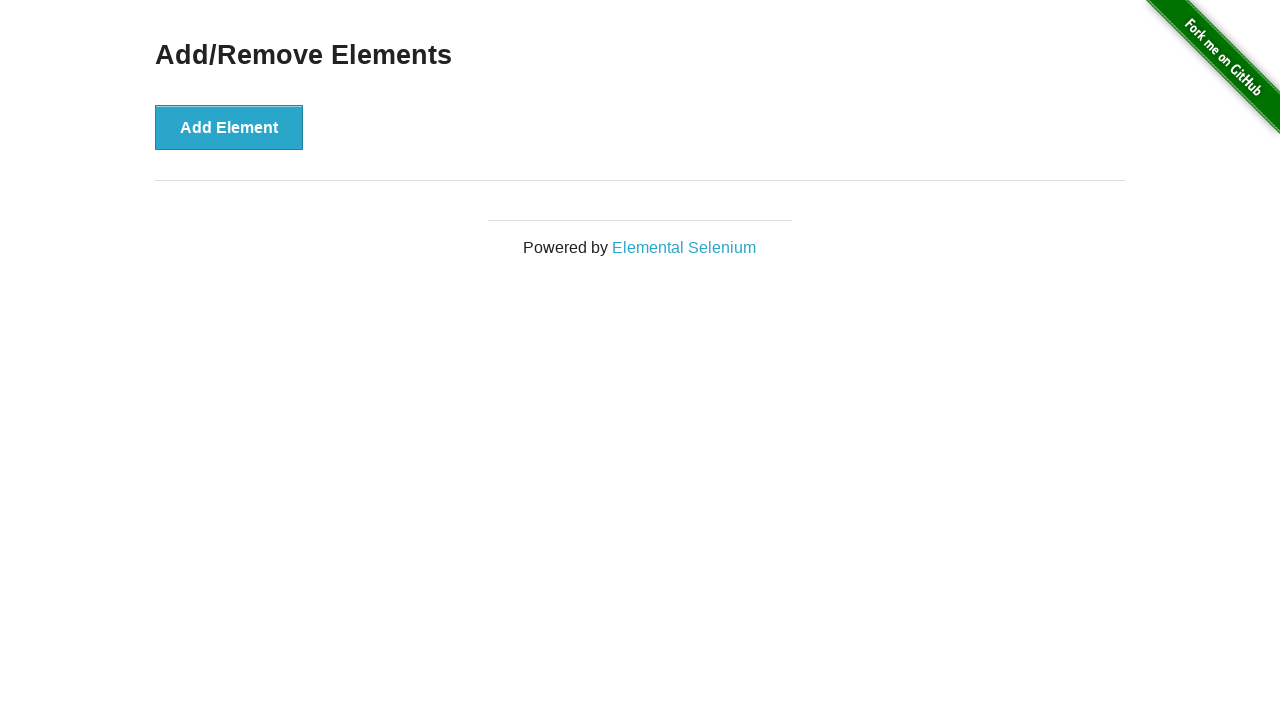

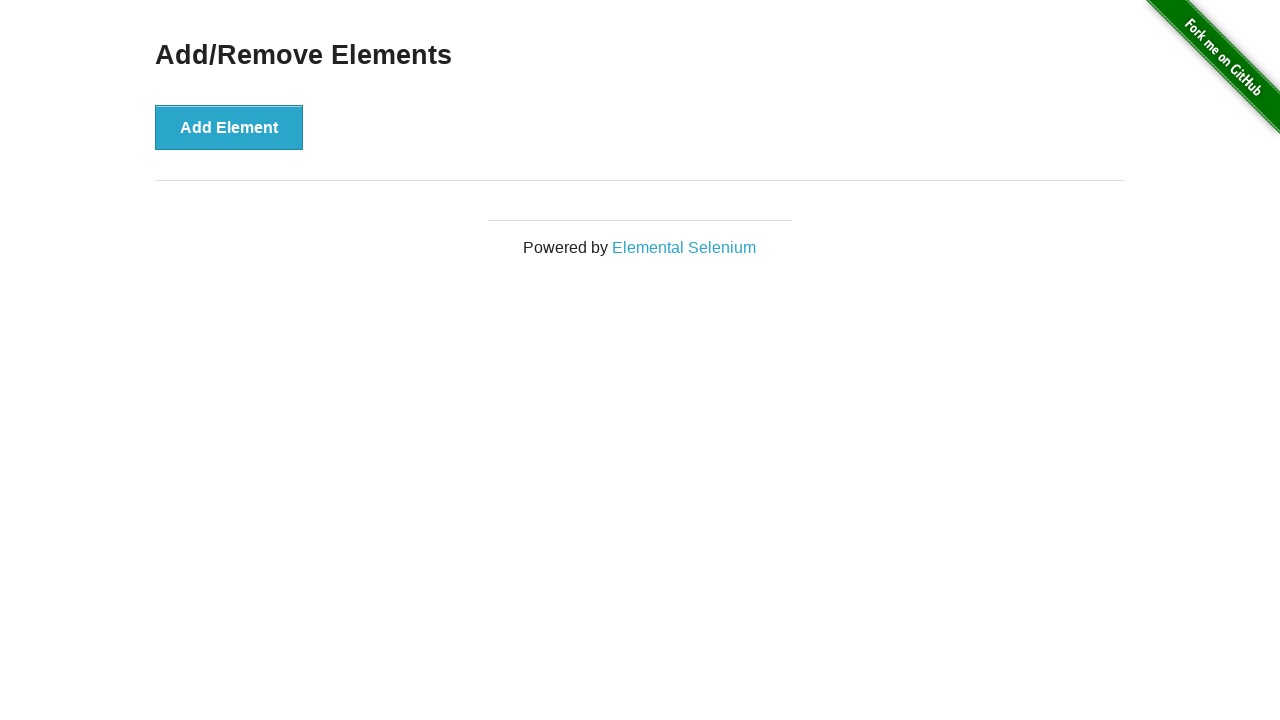